Tests car registration functionality by navigating to the registration page, selecting a brand from dropdown, and filling in model, year, kilometers, and price fields before submitting the form.

Starting URL: https://cadastrocars.vercel.app/

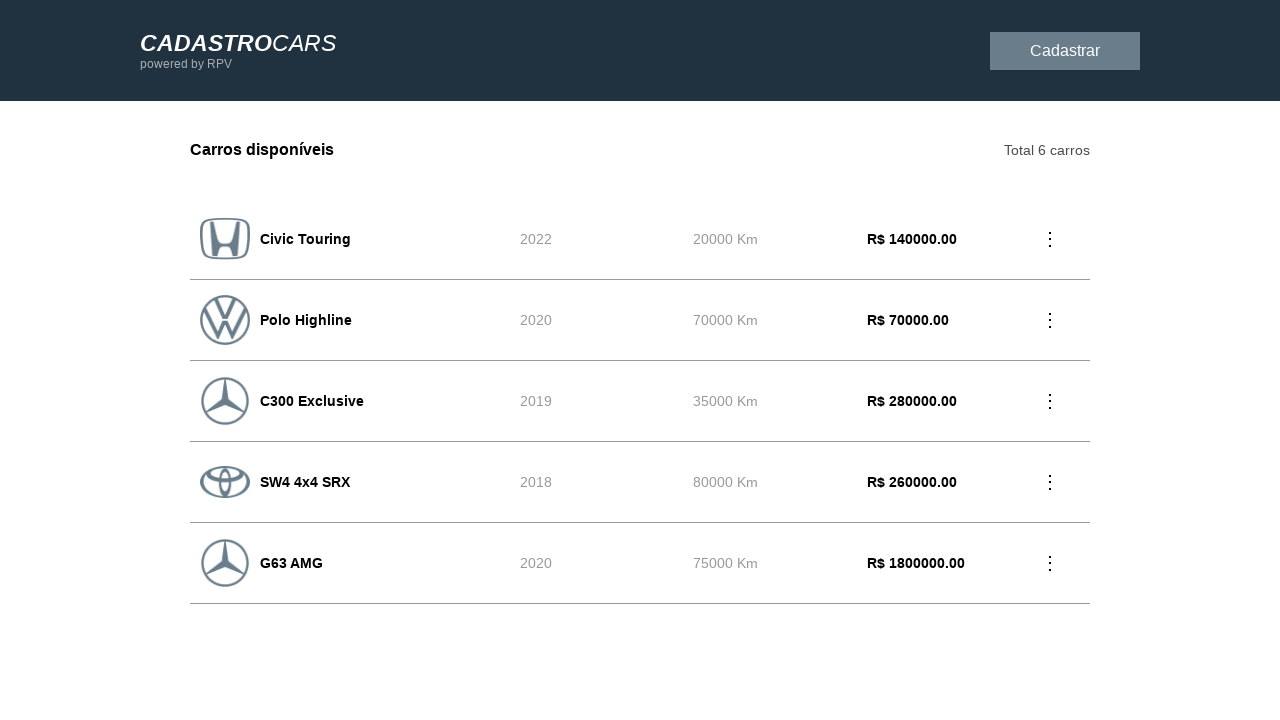

Clicked 'Cadastrar' link to navigate to car registration page at (1065, 50) on text=Cadastrar
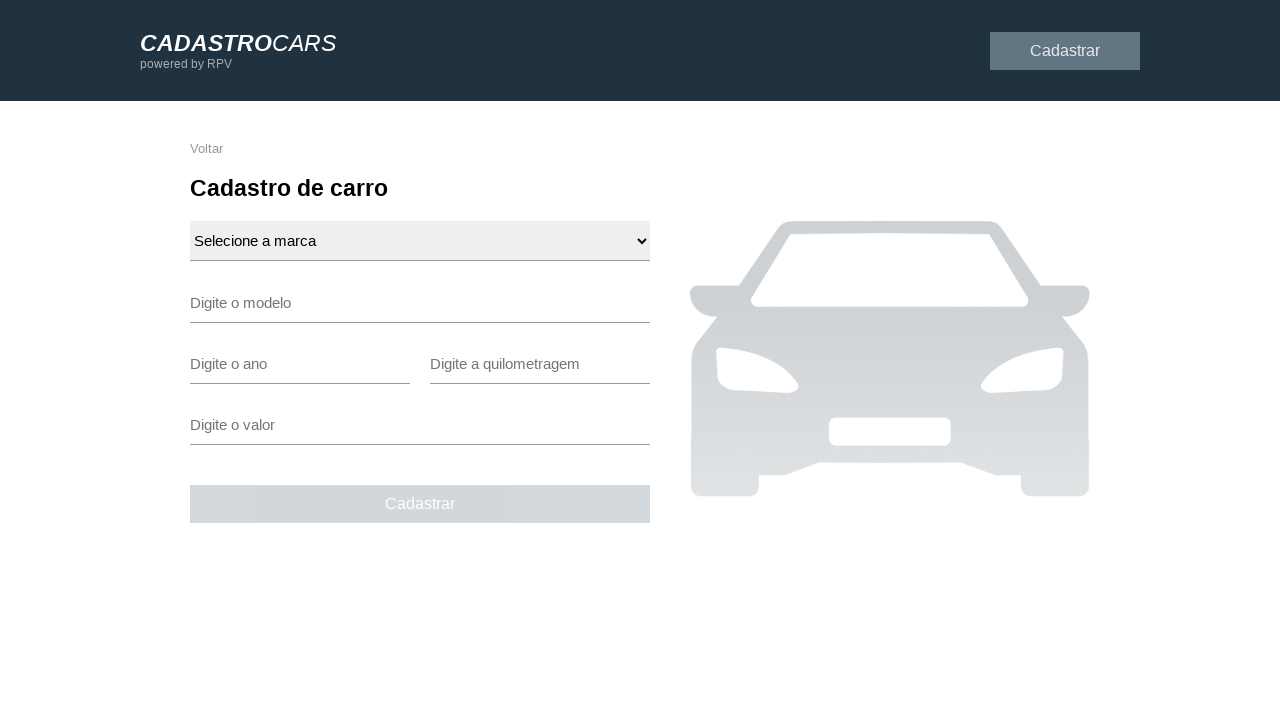

Clicked brand dropdown field at (420, 241) on .brandField
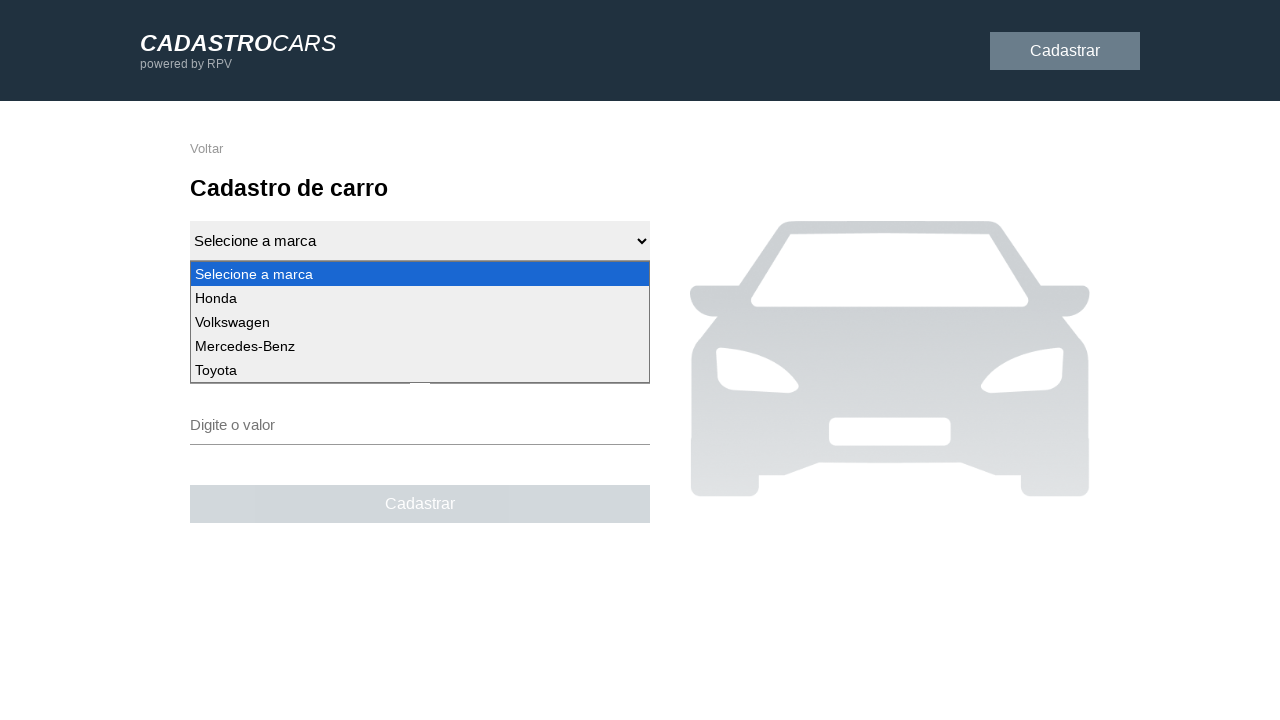

Selected 'Toyota' from brand dropdown on .brandField
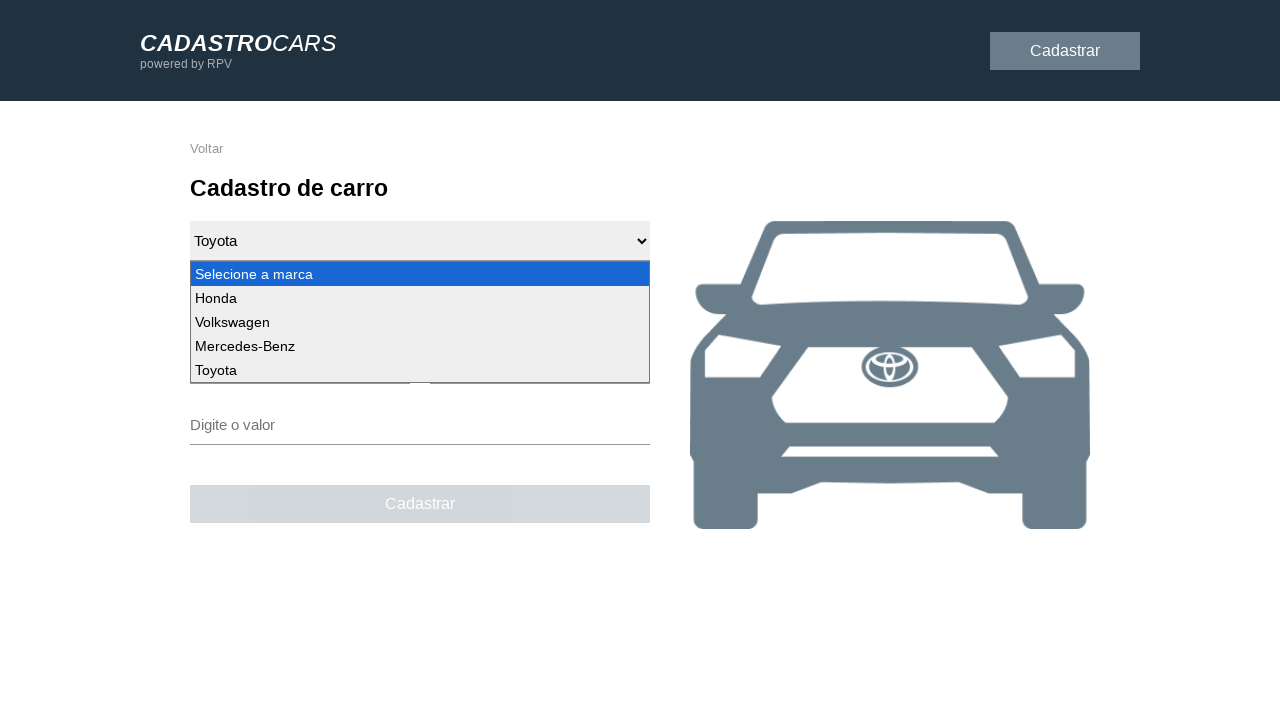

Clicked model field at (420, 303) on .modelField
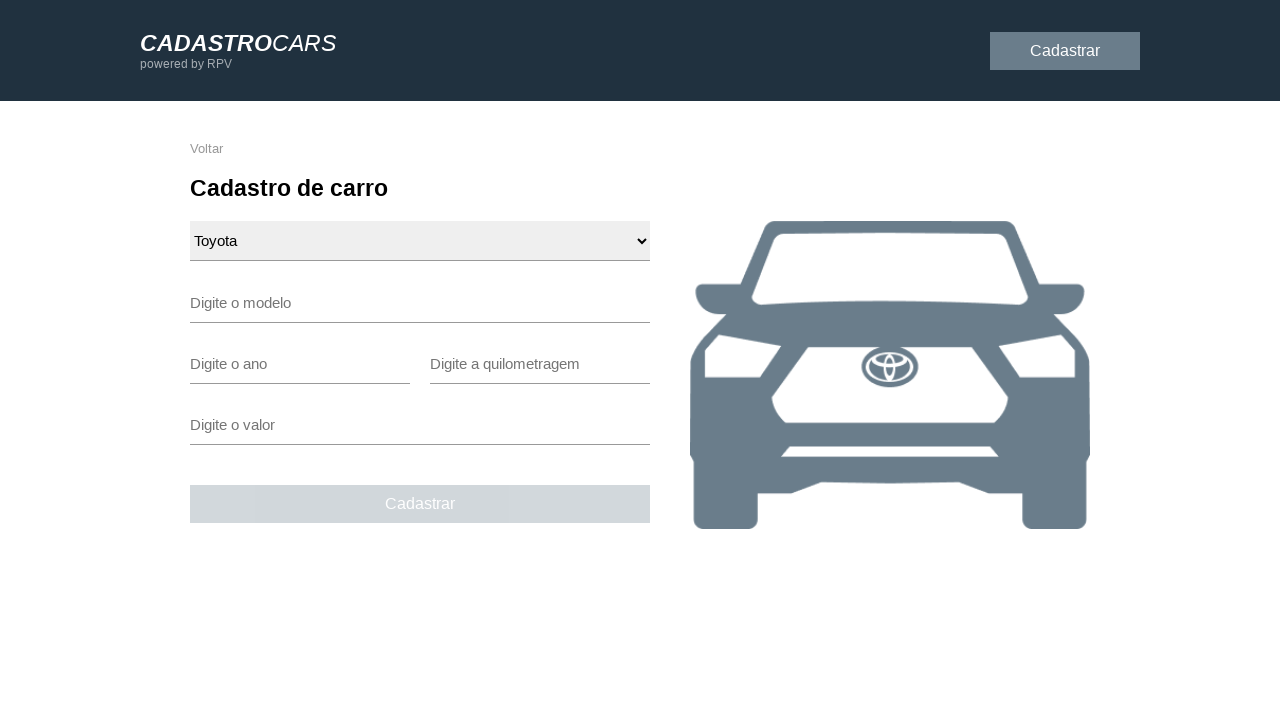

Filled model field with 'Corolla' on .modelField
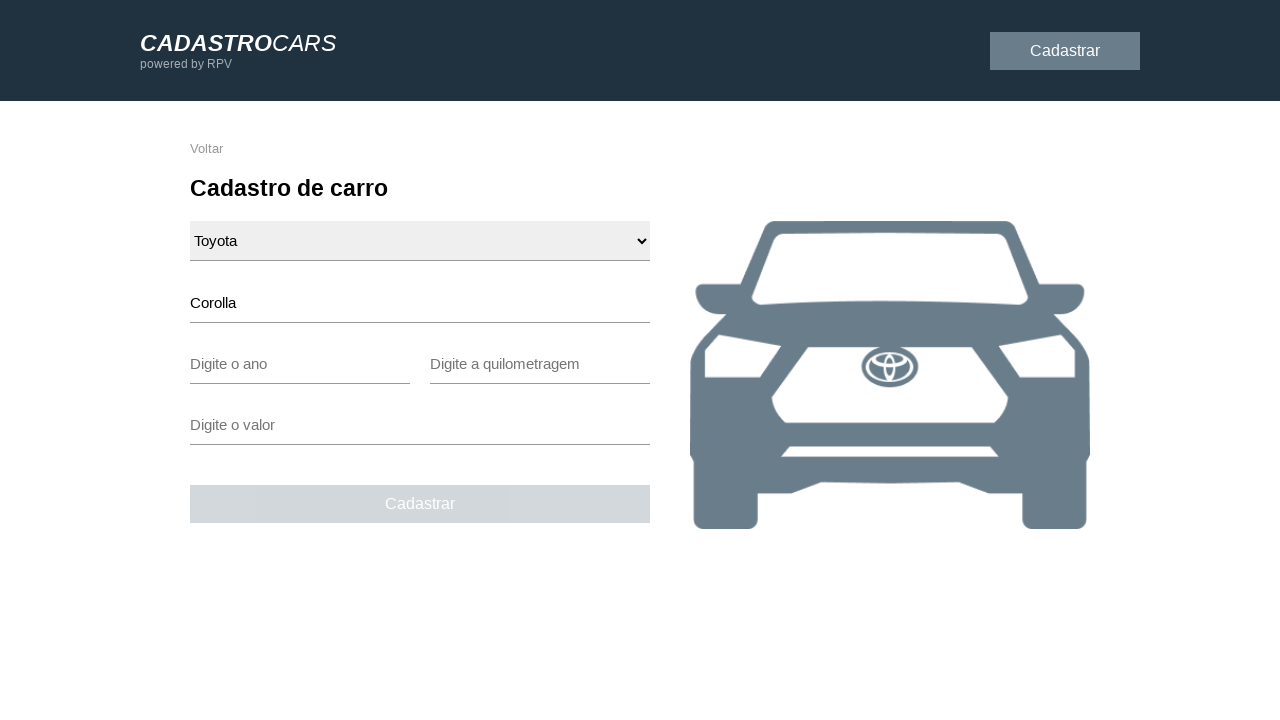

Clicked year field at (300, 364) on .yearField
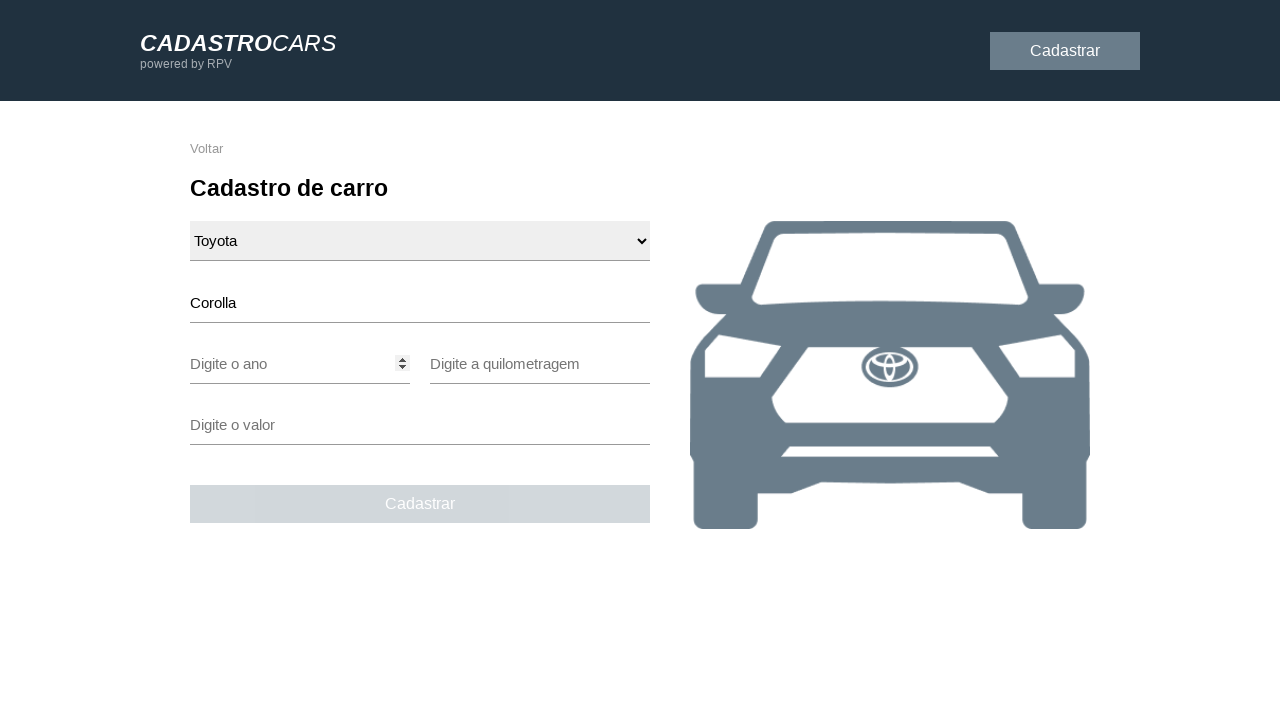

Filled year field with '2011' on .yearField
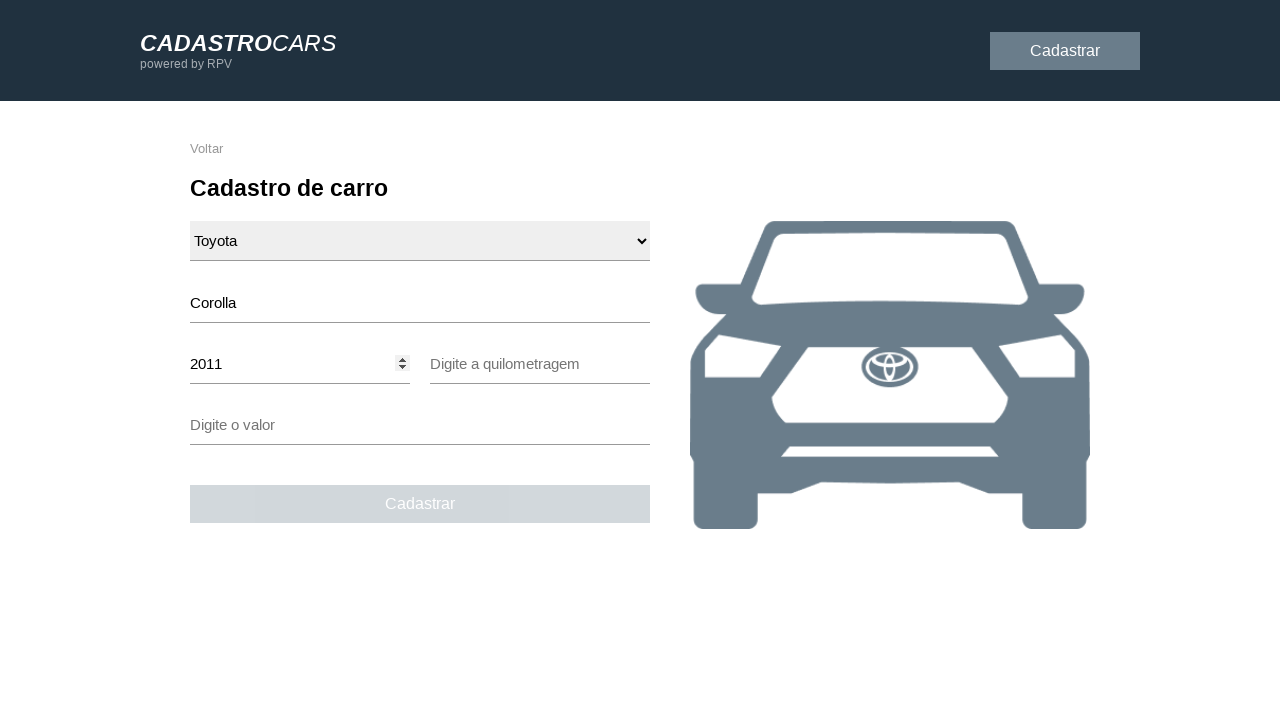

Clicked kilometers field at (540, 364) on .kmField
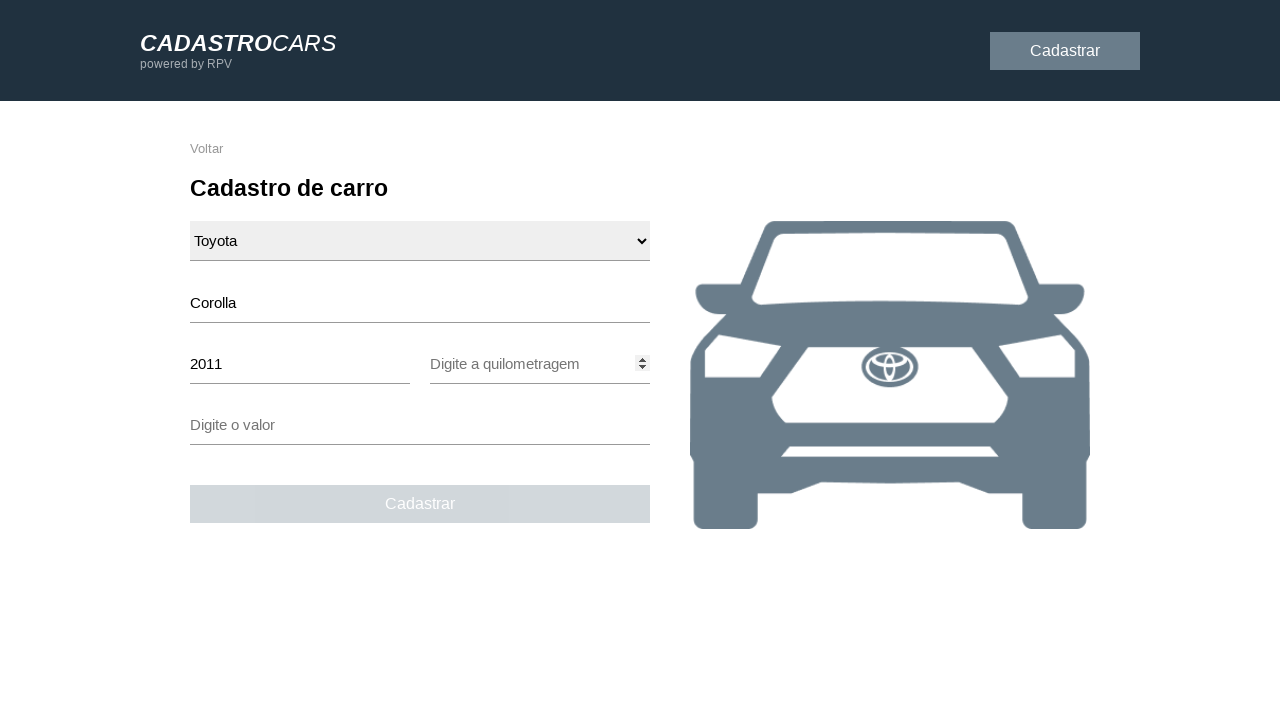

Filled kilometers field with '100000' on .kmField
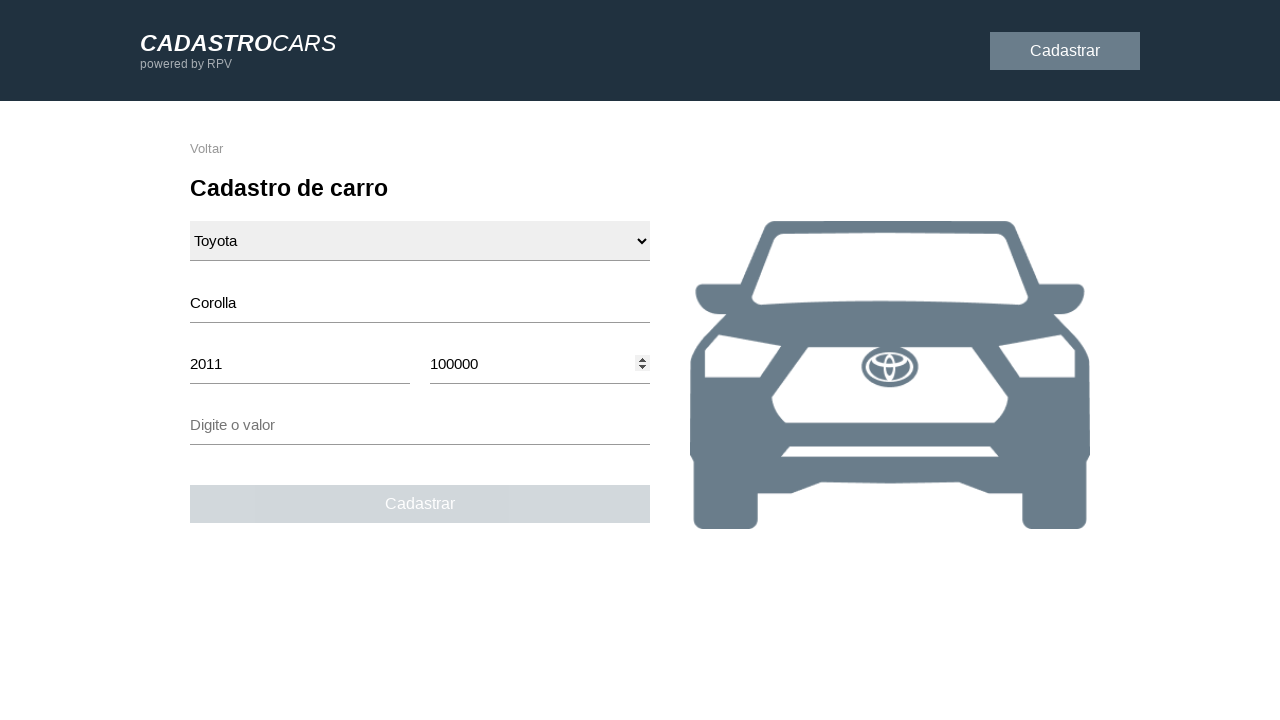

Clicked price field at (420, 425) on .priceField
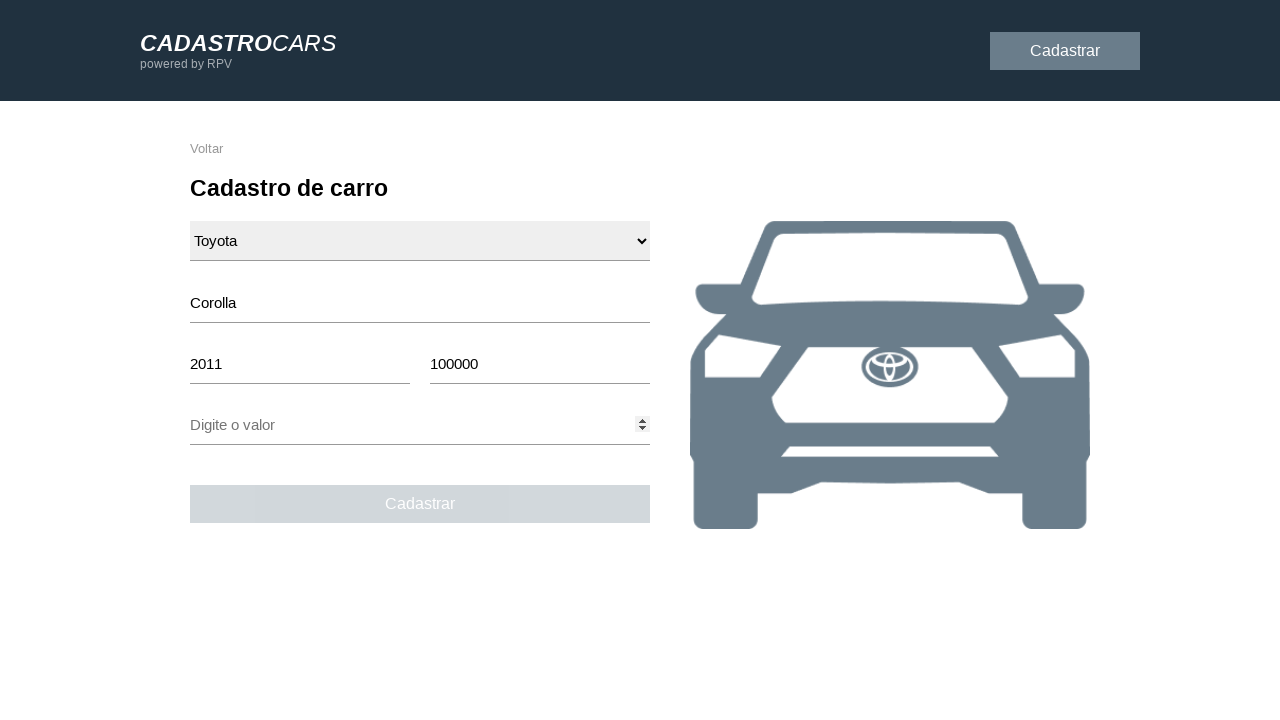

Filled price field with '50000' on .priceField
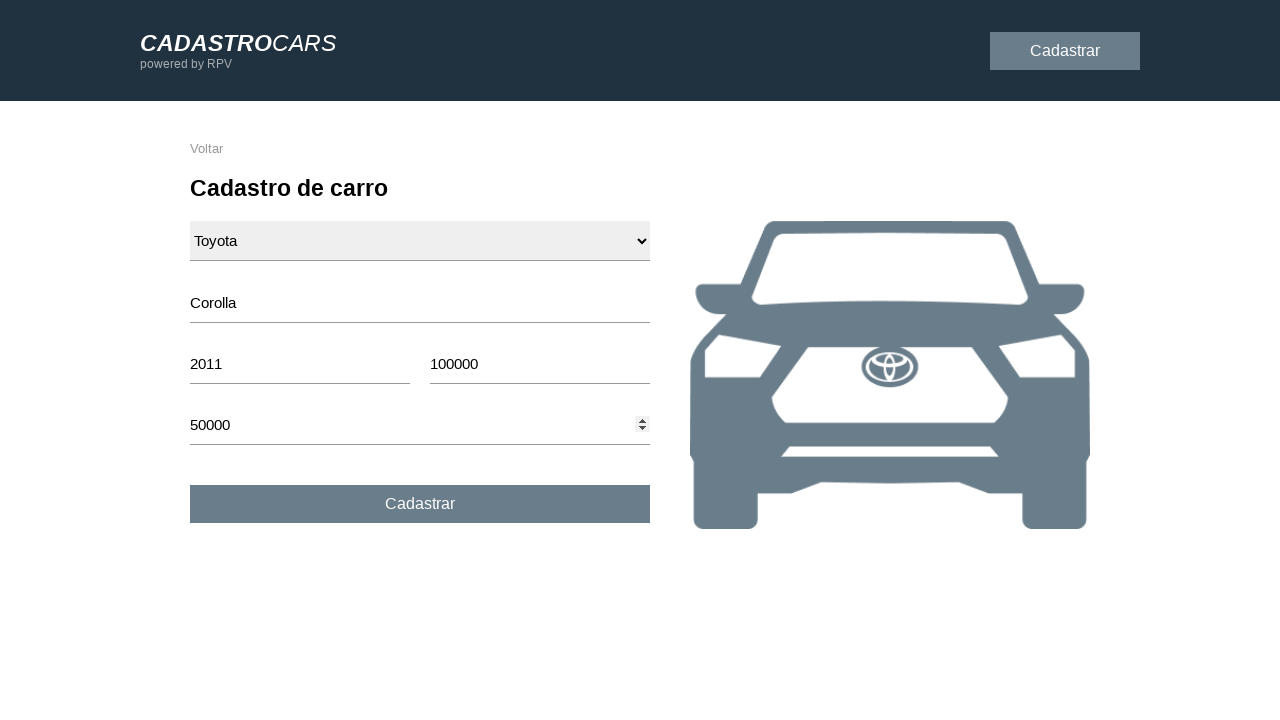

Clicked submit button to register car at (420, 504) on .full
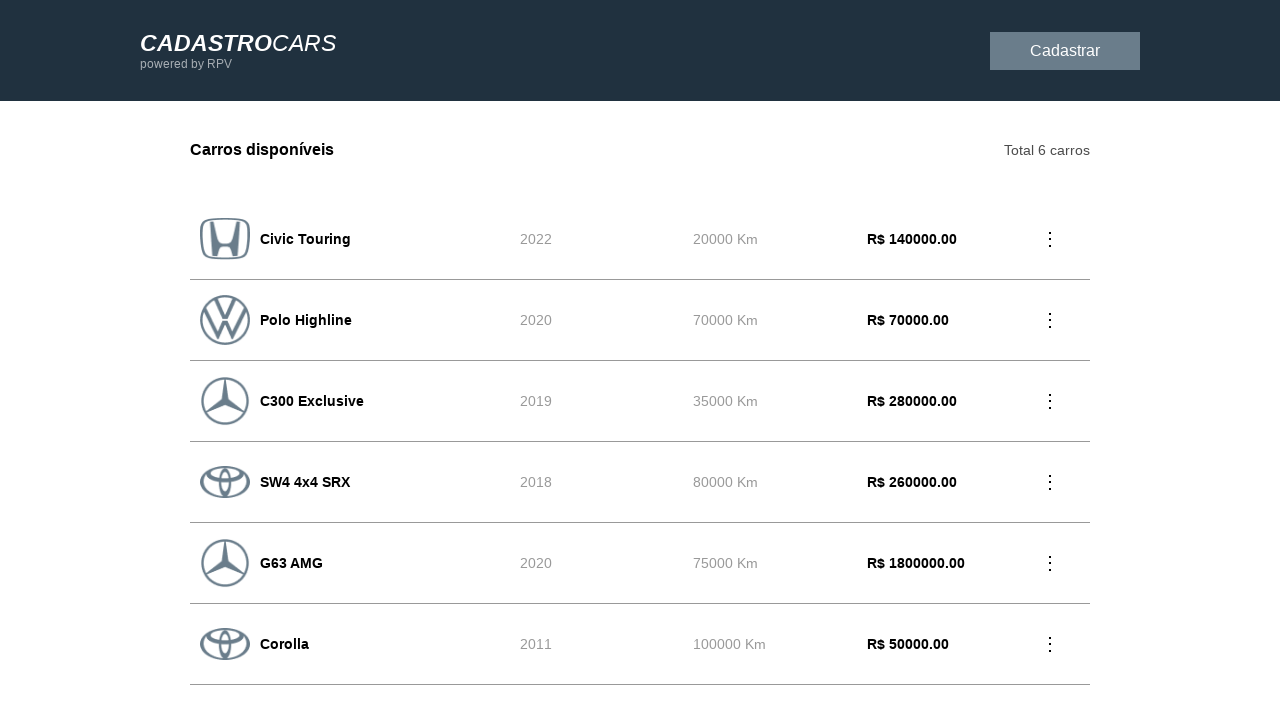

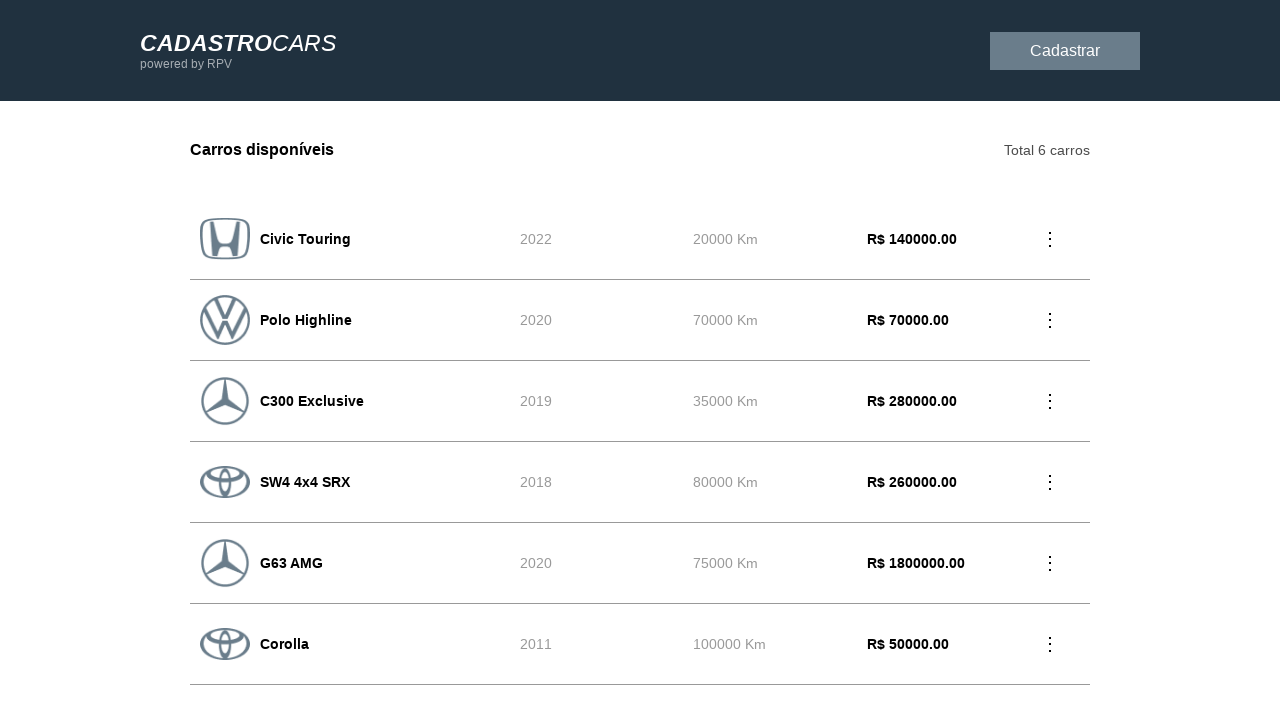